Tests opening a new browser tab by navigating to a page, opening a new tab, navigating to another page in the new tab, and verifying there are 2 window handles.

Starting URL: https://the-internet.herokuapp.com/windows

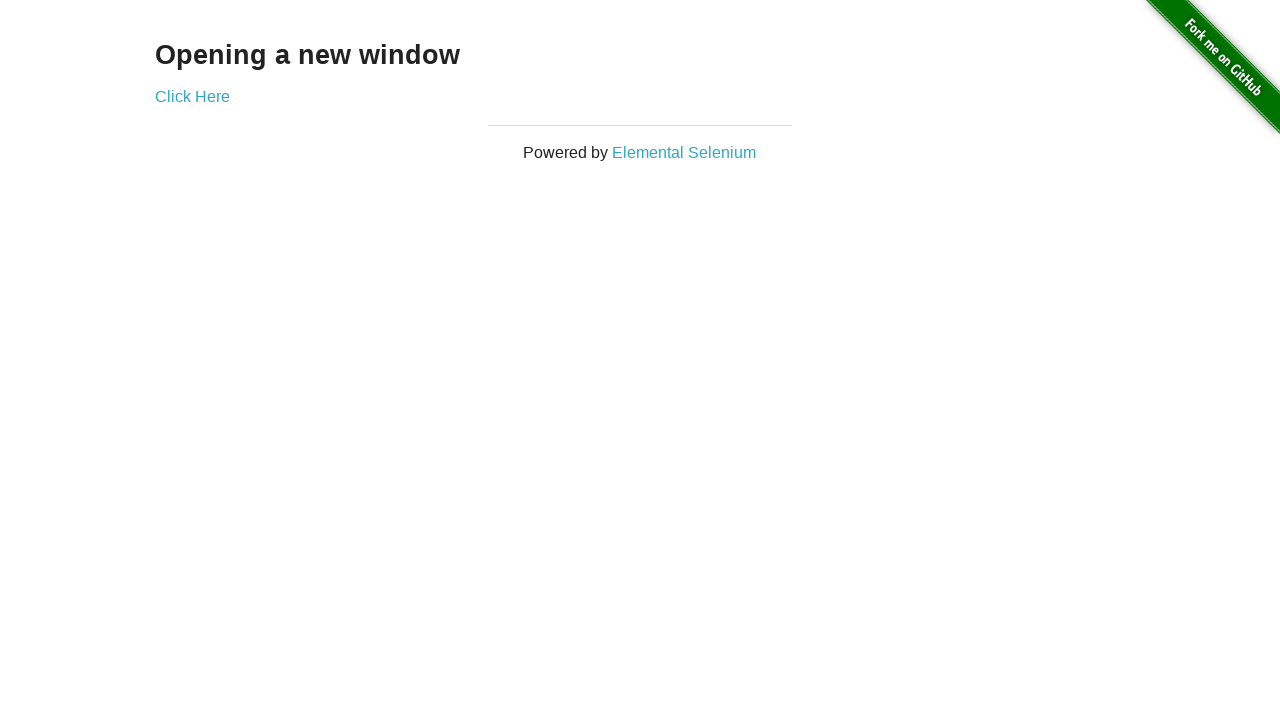

Navigated to initial page at https://the-internet.herokuapp.com/windows
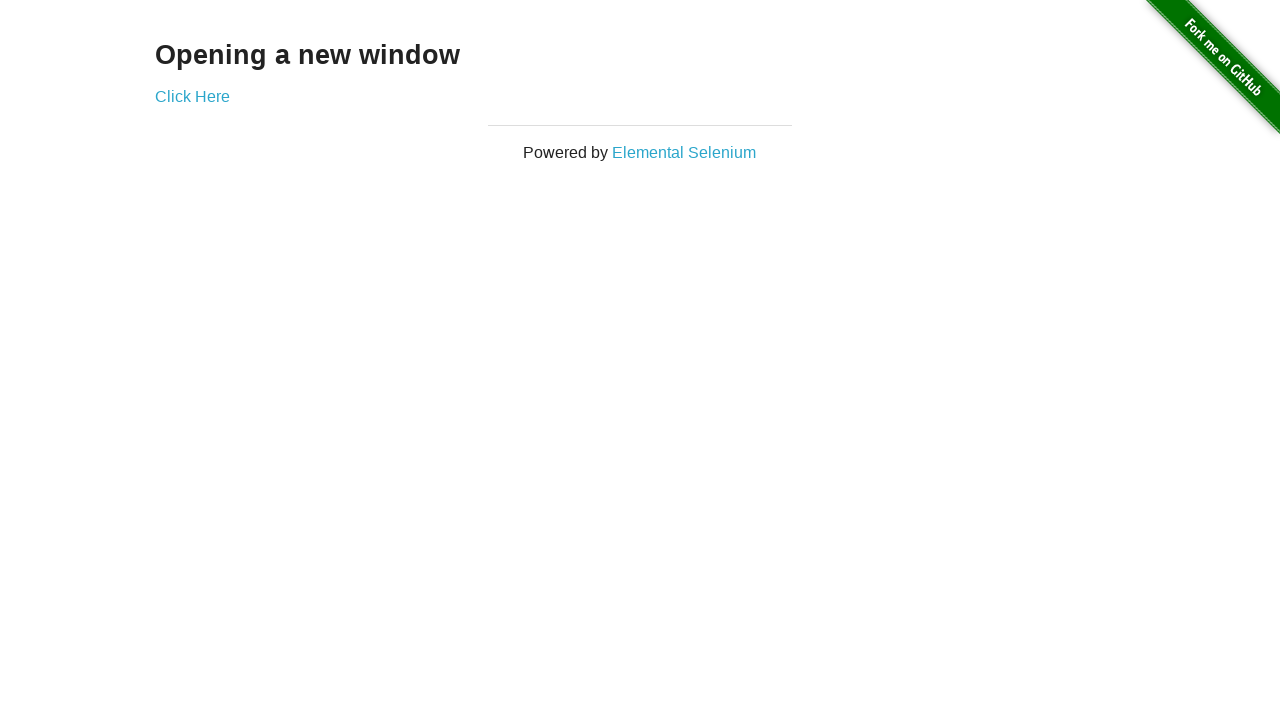

Opened a new browser tab
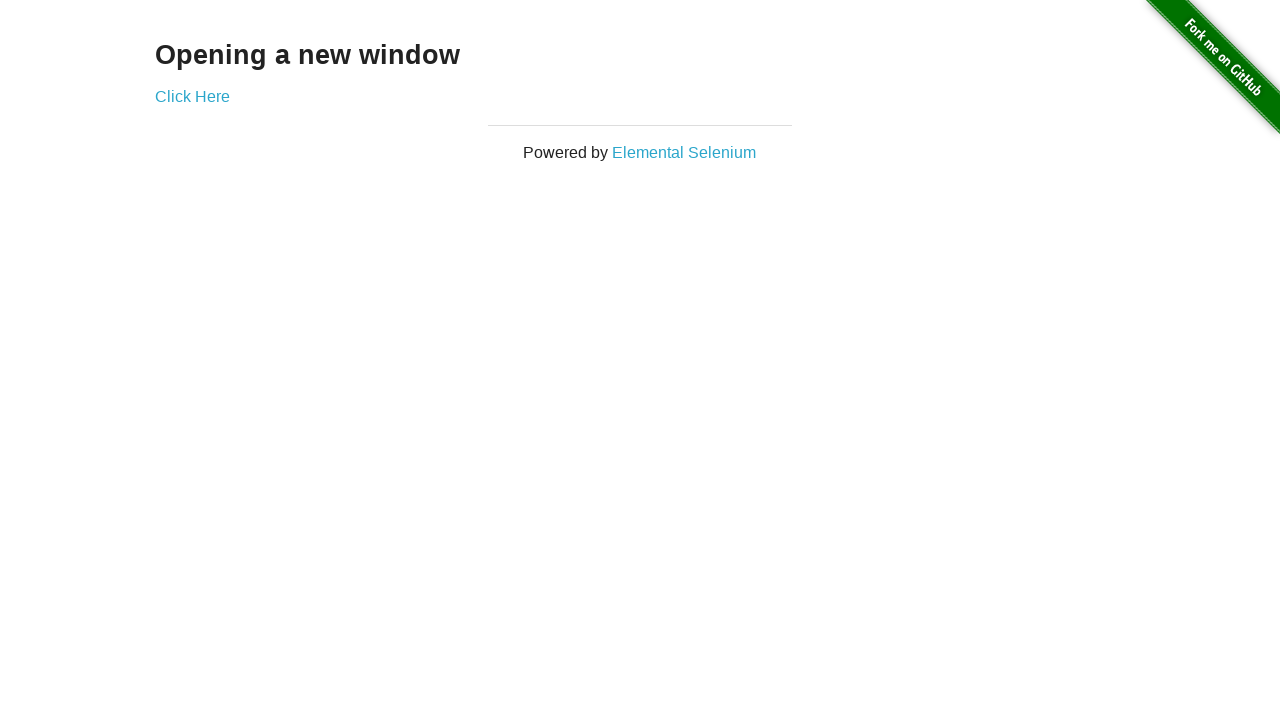

Navigated to https://the-internet.herokuapp.com/typos in the new tab
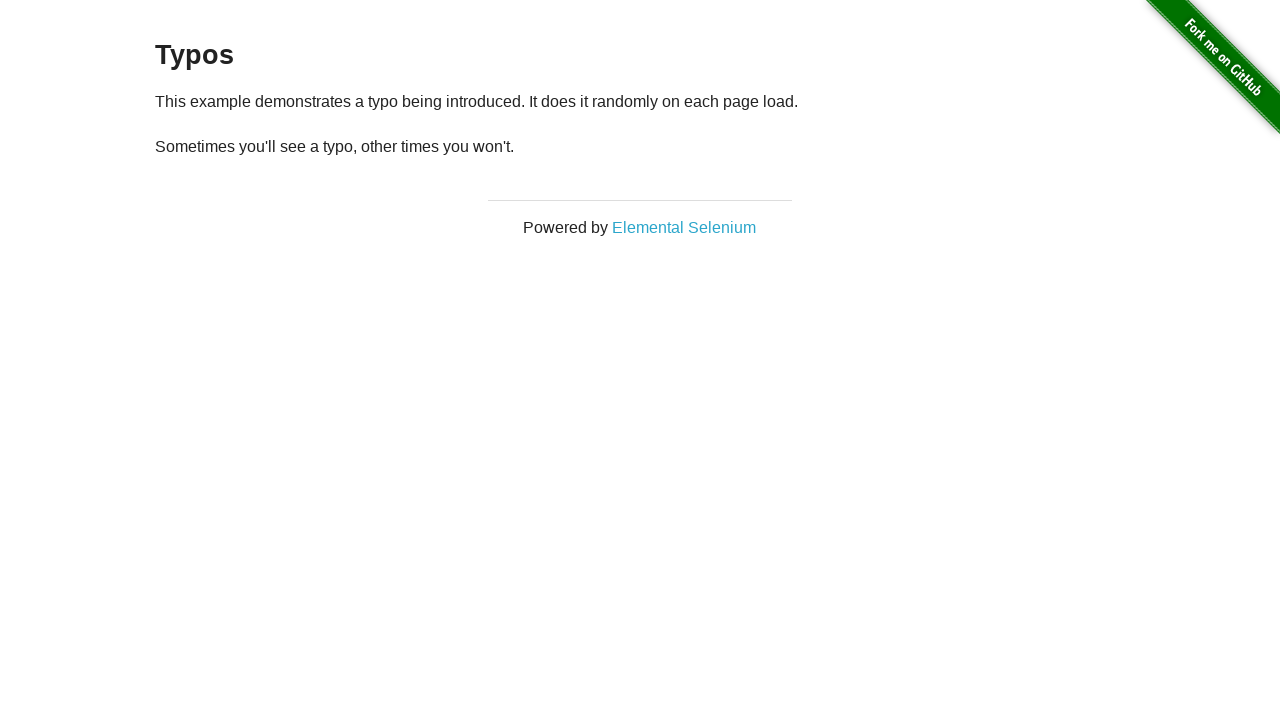

Verified that 2 window handles exist
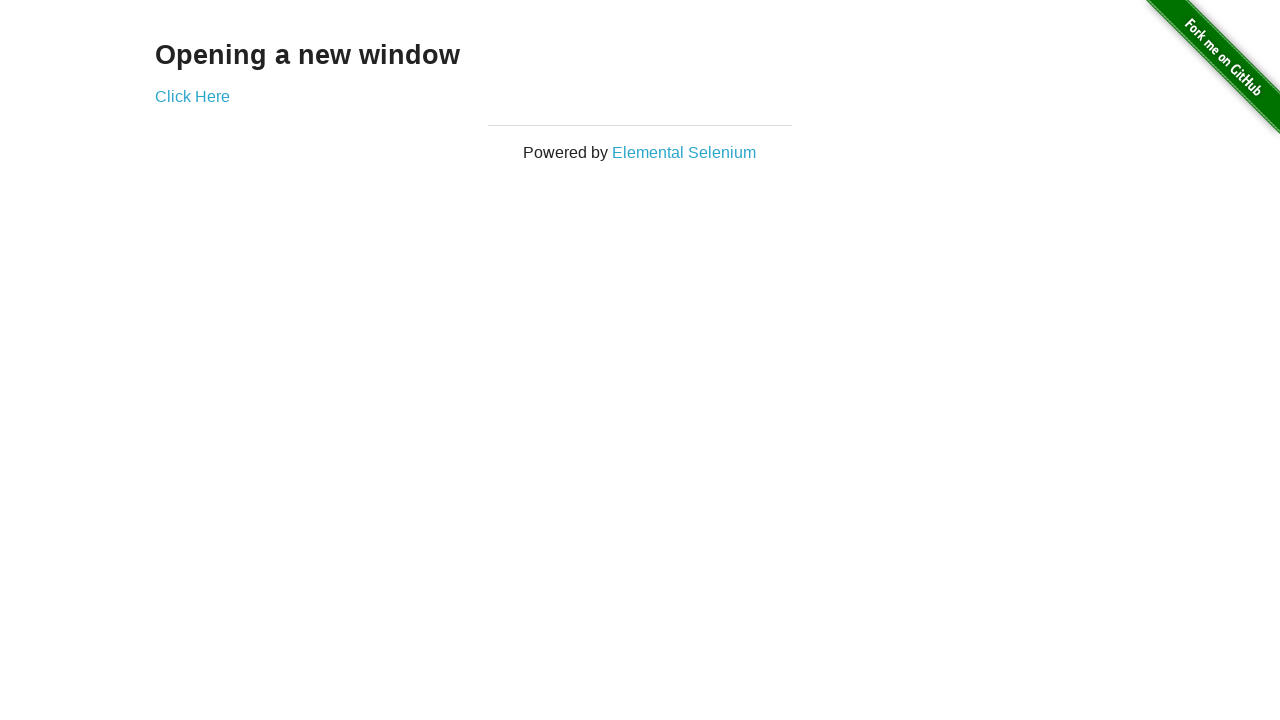

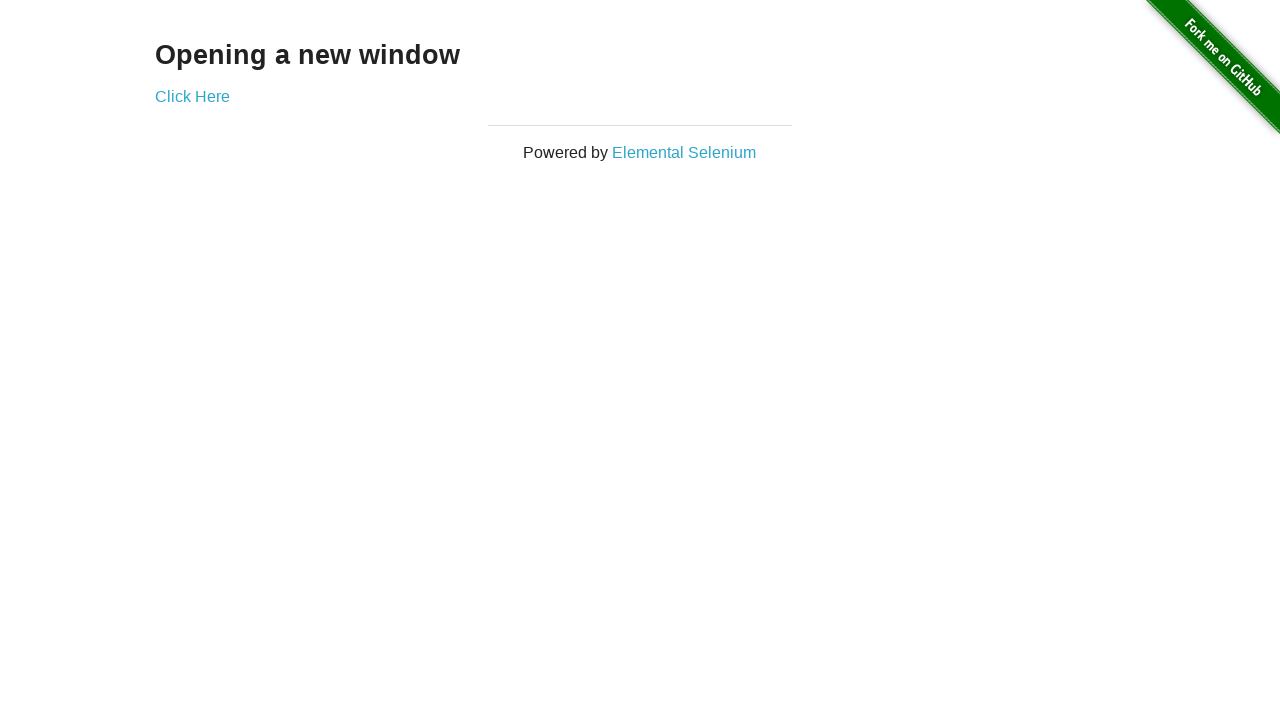